Tests filling an input field by clicking on Inputs link and entering a number value

Starting URL: https://practice.cydeo.com/

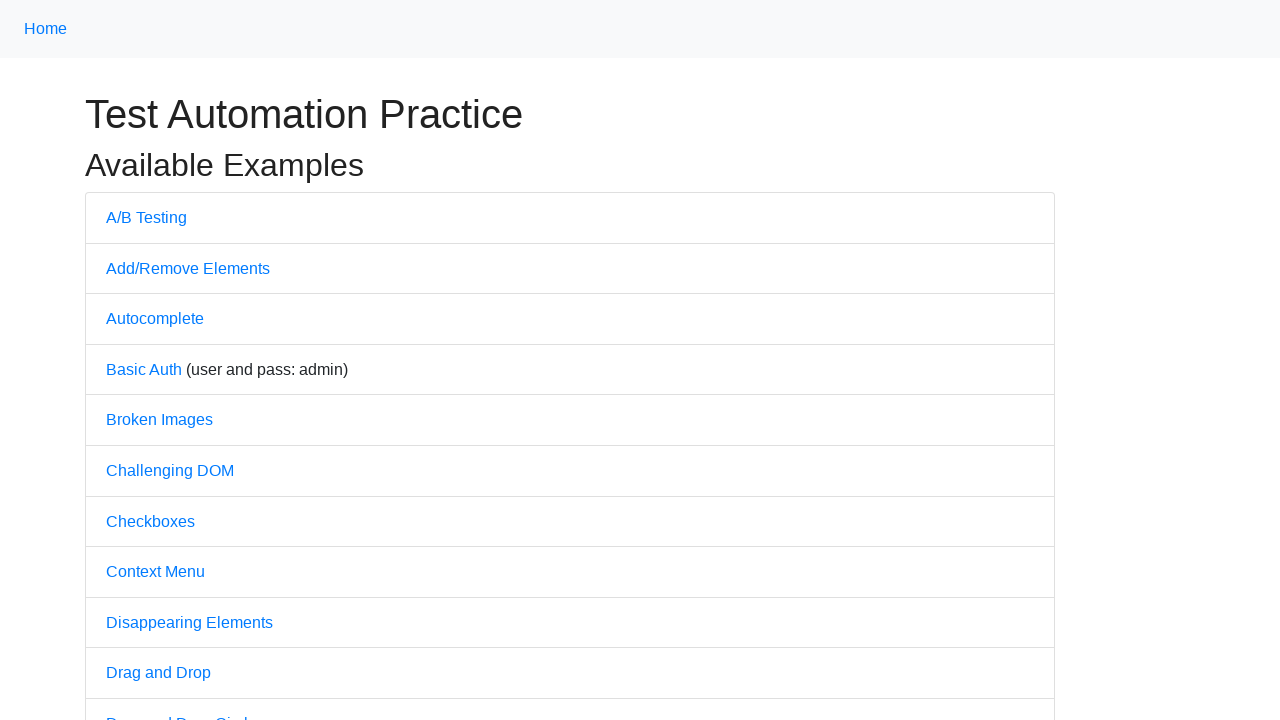

Clicked on Inputs link at (128, 361) on internal:text="Inputs"i
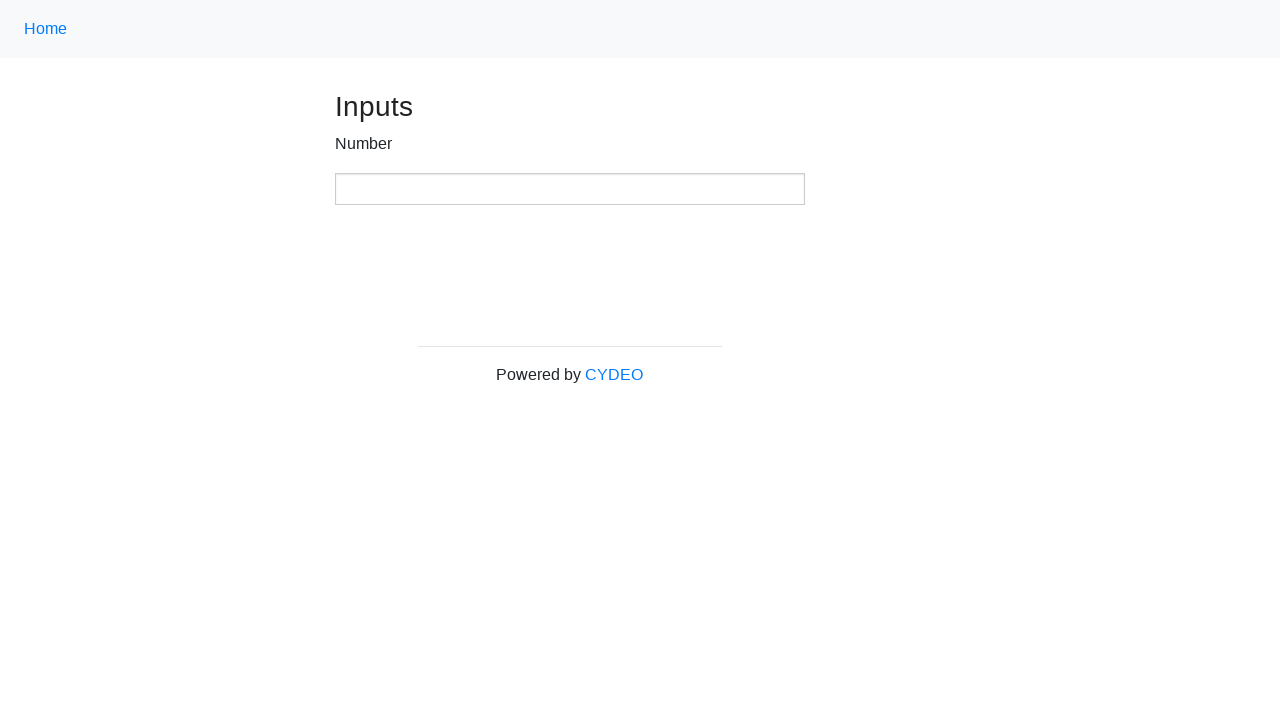

Filled number input field with value '123' on xpath=//input[@type='number']
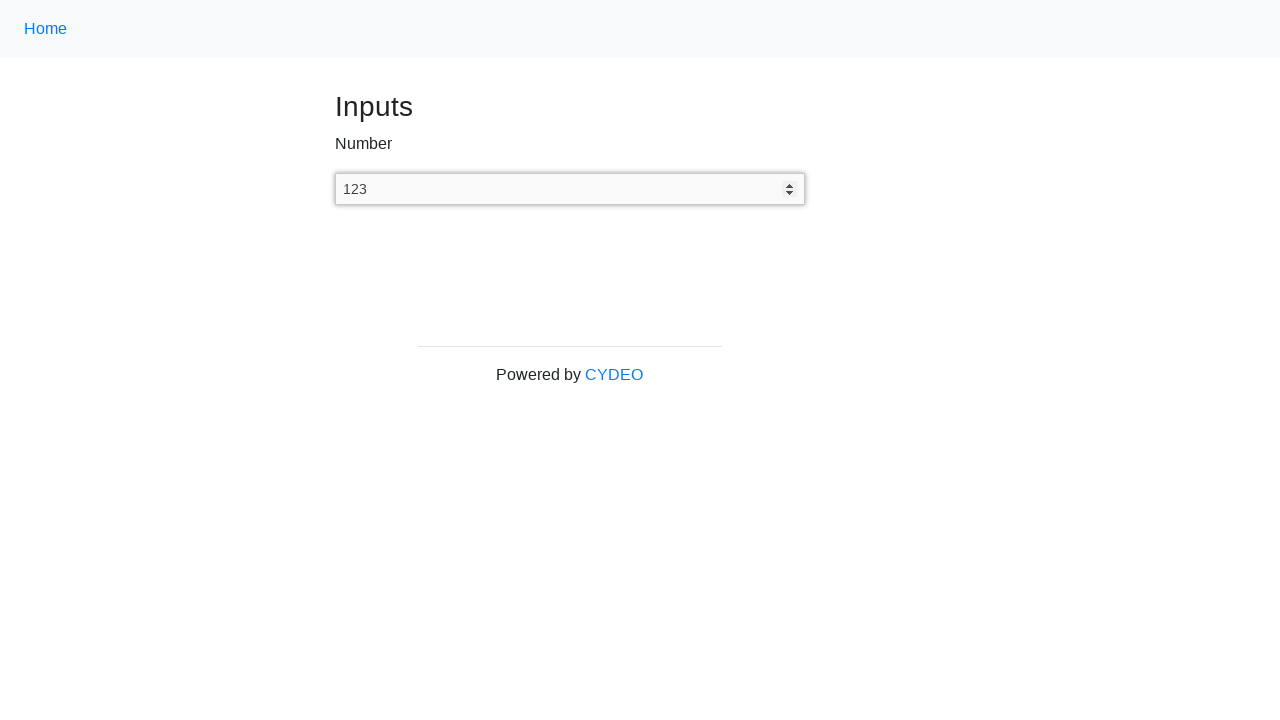

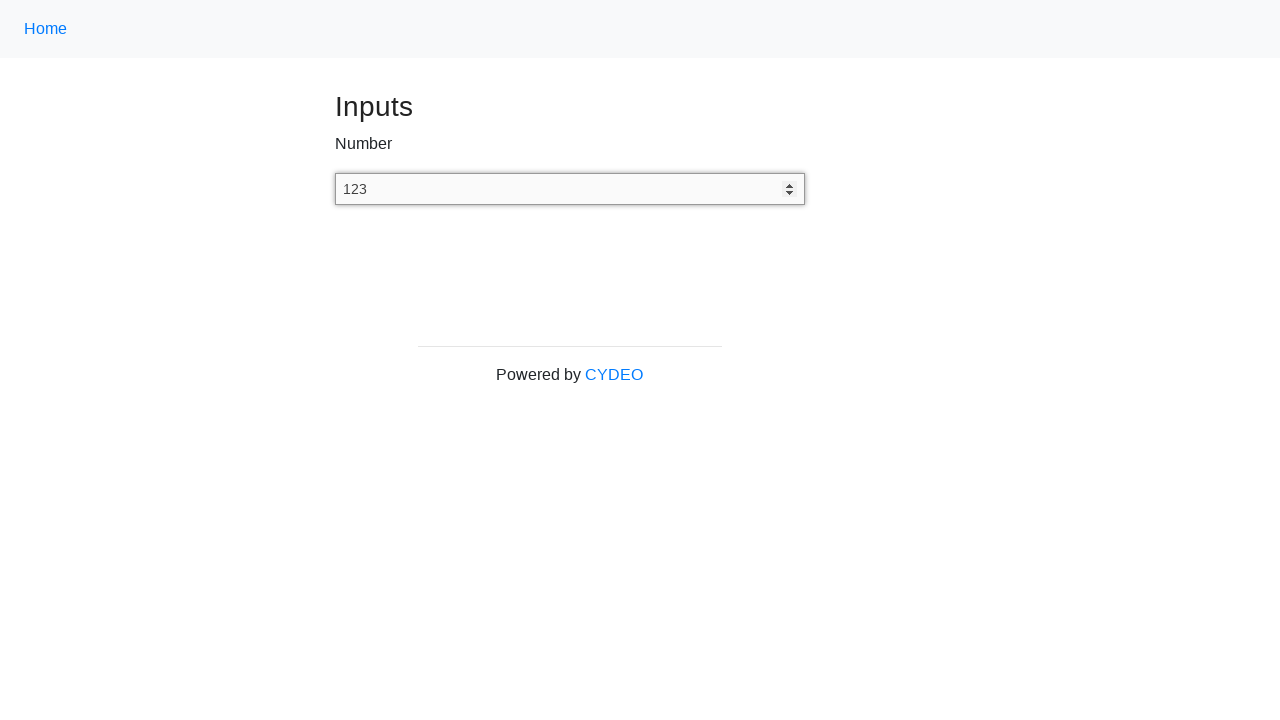